Navigates to the Deck of Cards API website and verifies that the page loads correctly by checking for the presence of the main title element

Starting URL: https://deckofcardsapi.com/

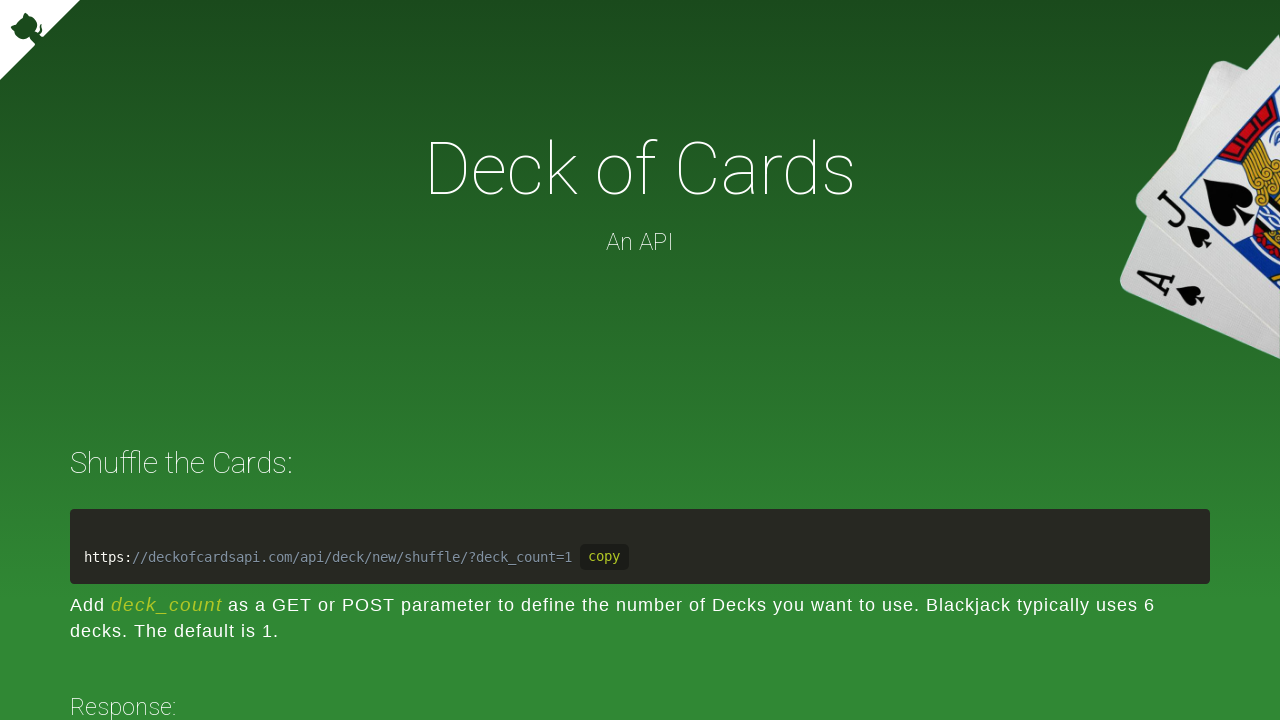

Navigated to Deck of Cards API website
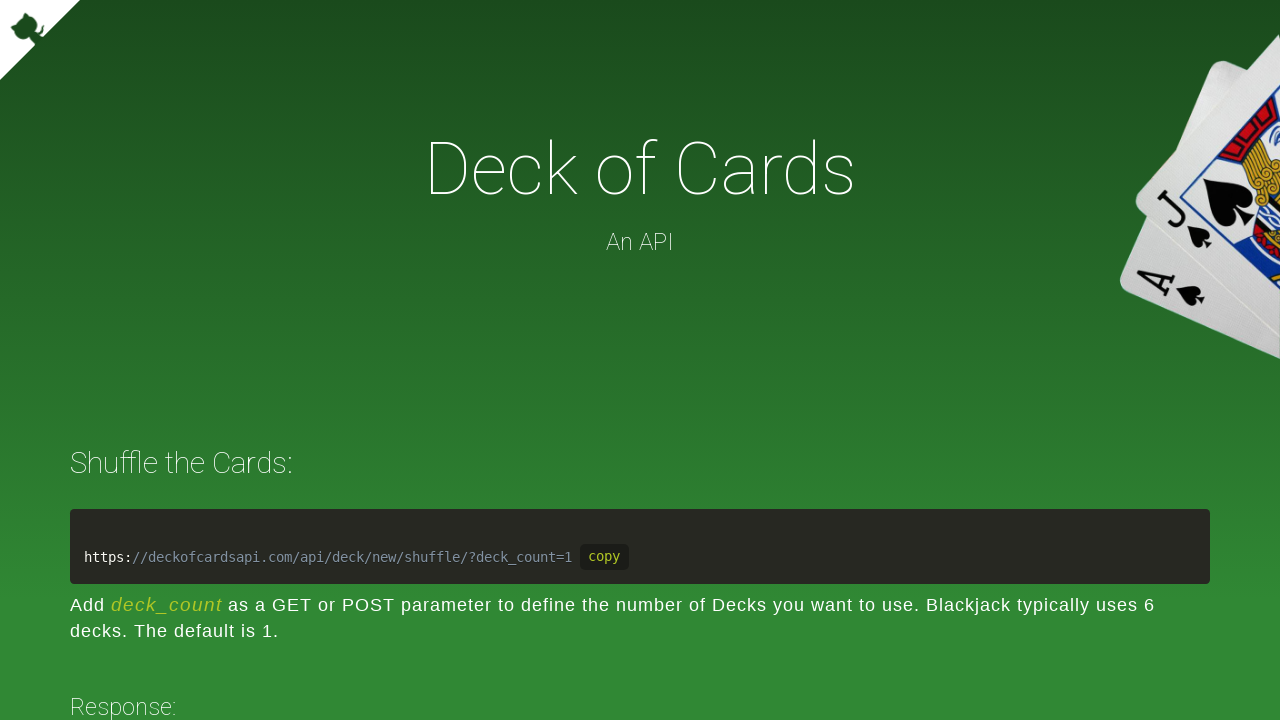

Main title 'Deck of Cards' element loaded and visible
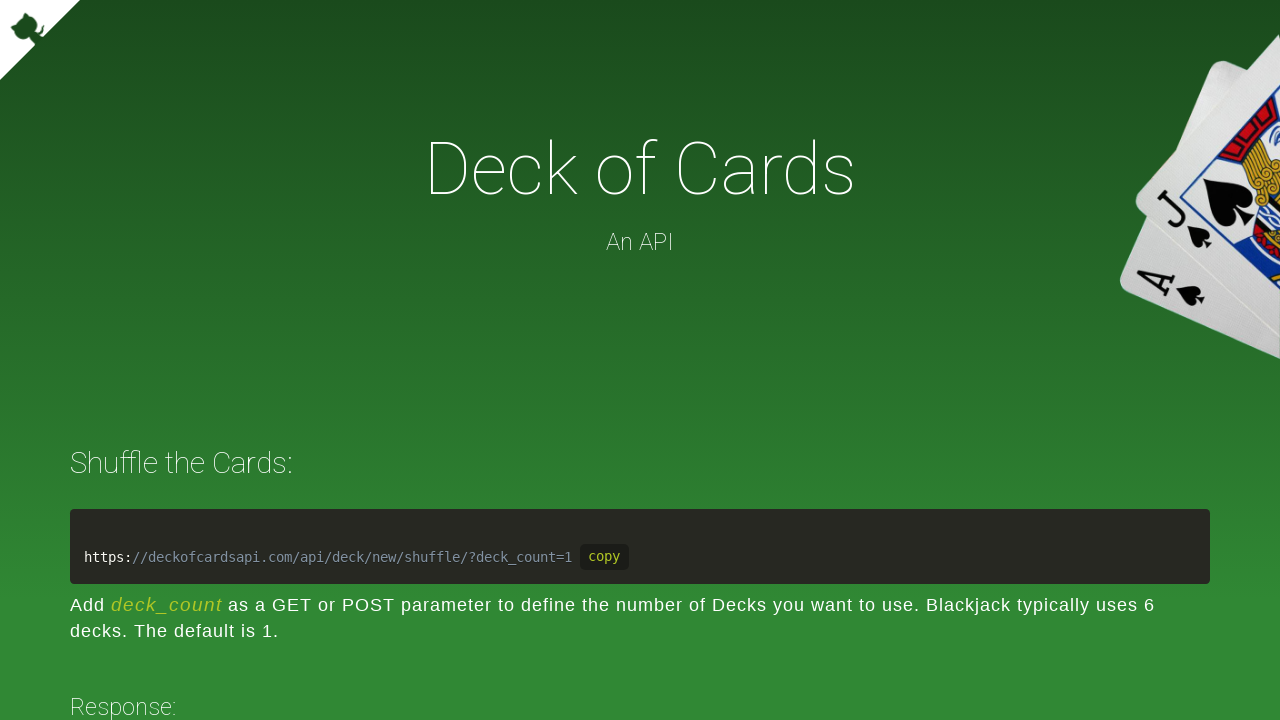

Verified page URL is correct: https://deckofcardsapi.com/
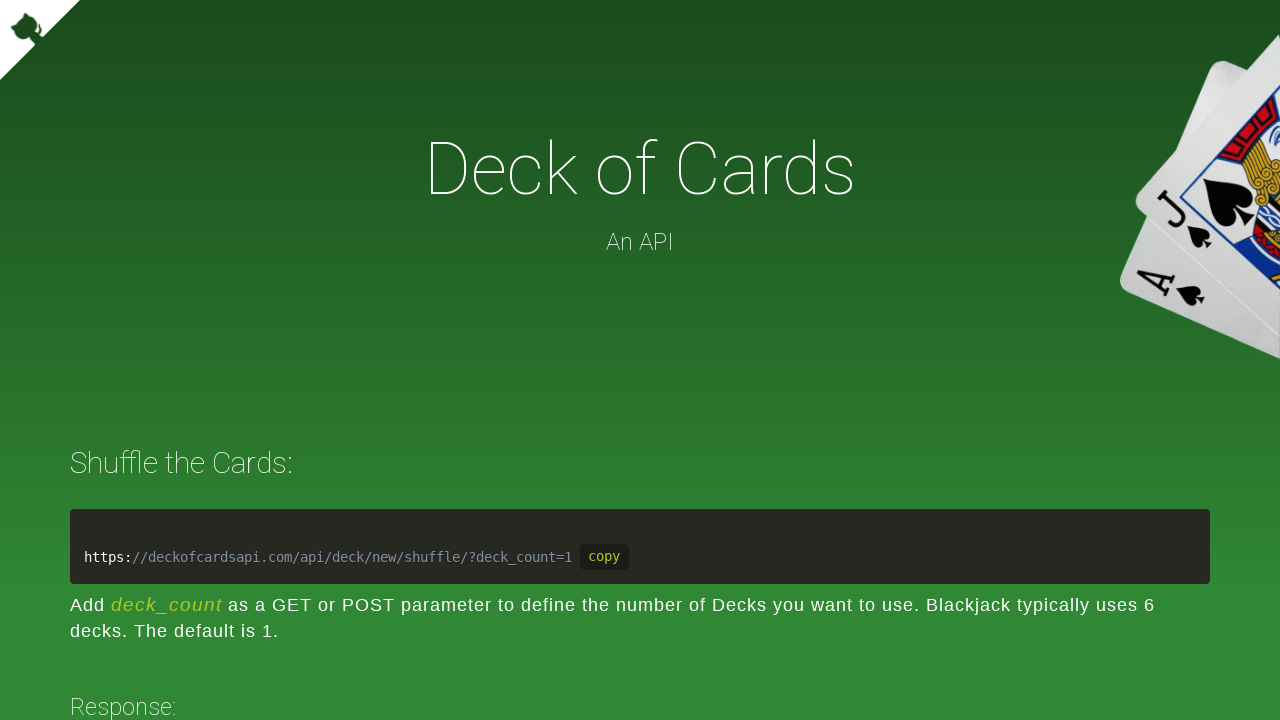

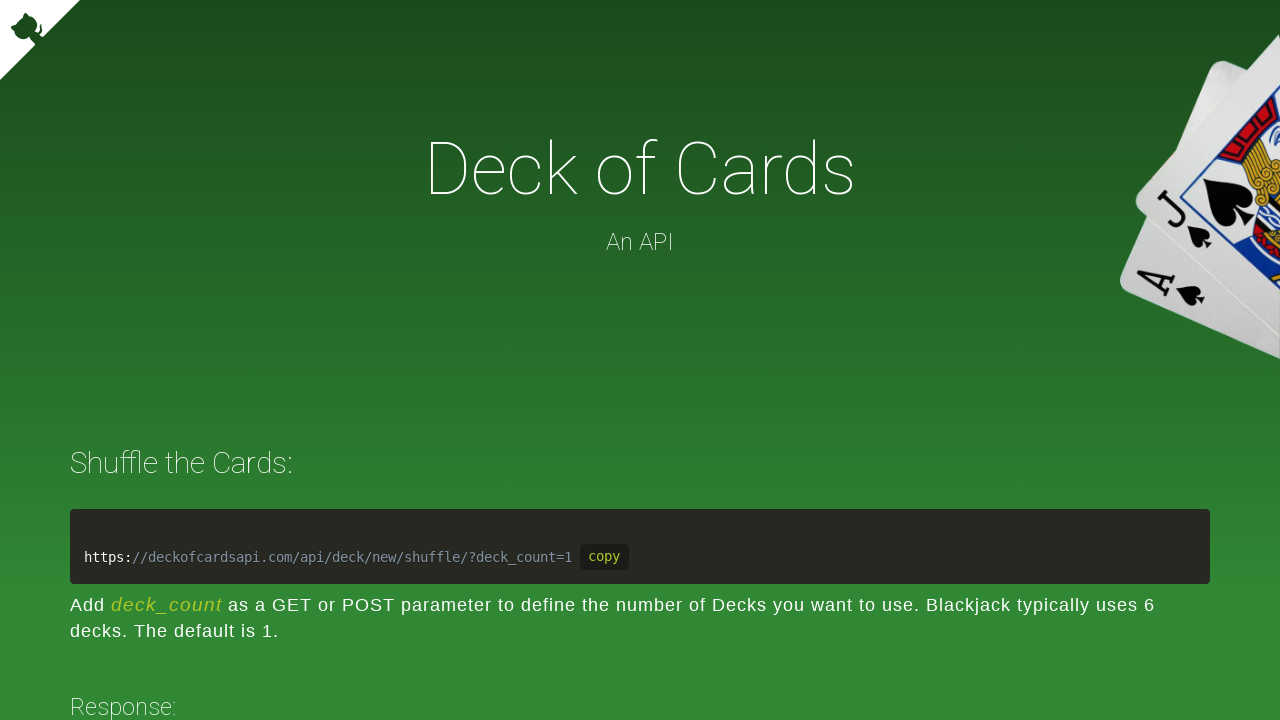